Tests radio button selection on DemoQA by clicking the Impressive radio option

Starting URL: https://demoqa.com/

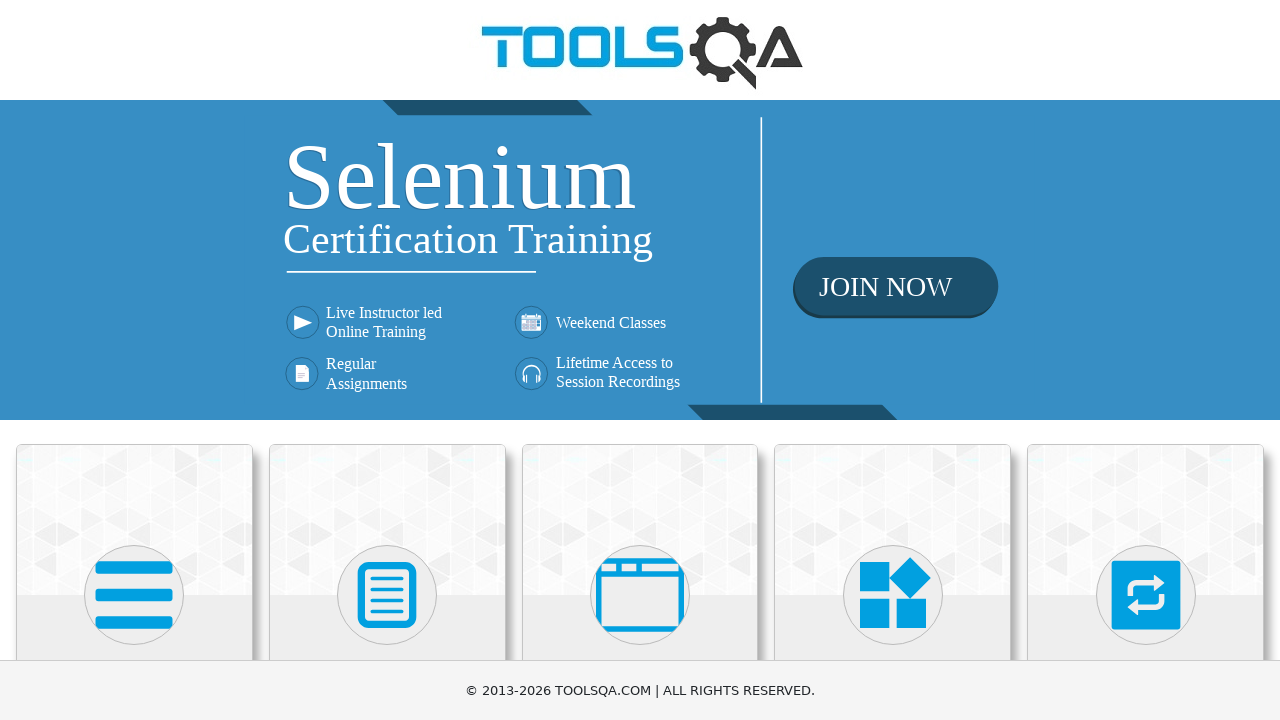

Clicked on Elements card at (134, 360) on xpath=//h5[text()='Elements']
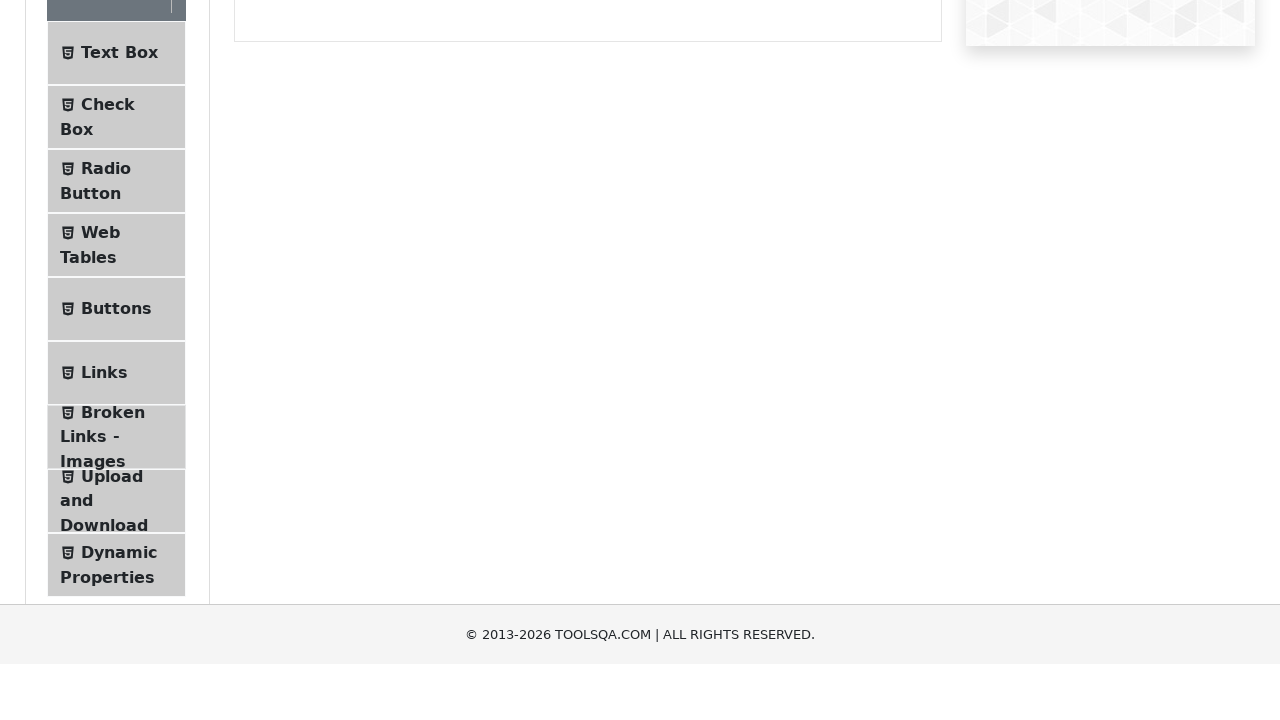

Clicked on Radio Button menu item at (116, 389) on #item-2
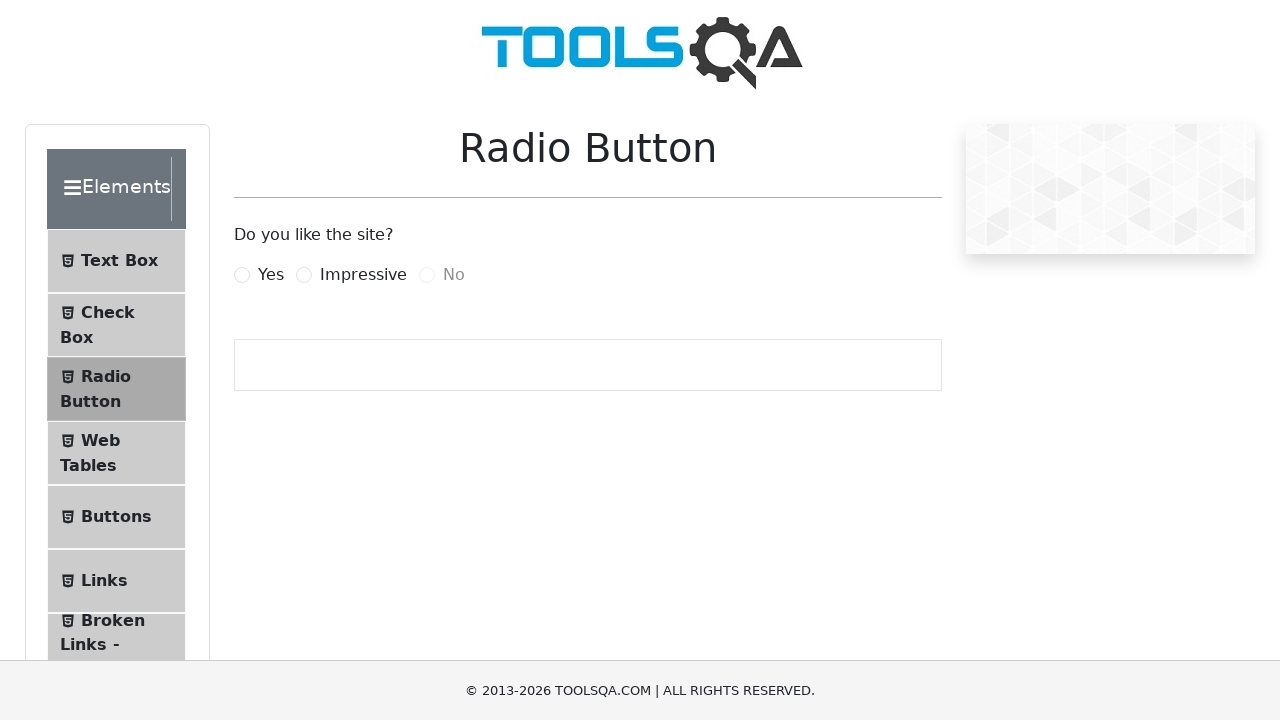

Clicked on Impressive radio button option at (363, 275) on label[for='impressiveRadio']
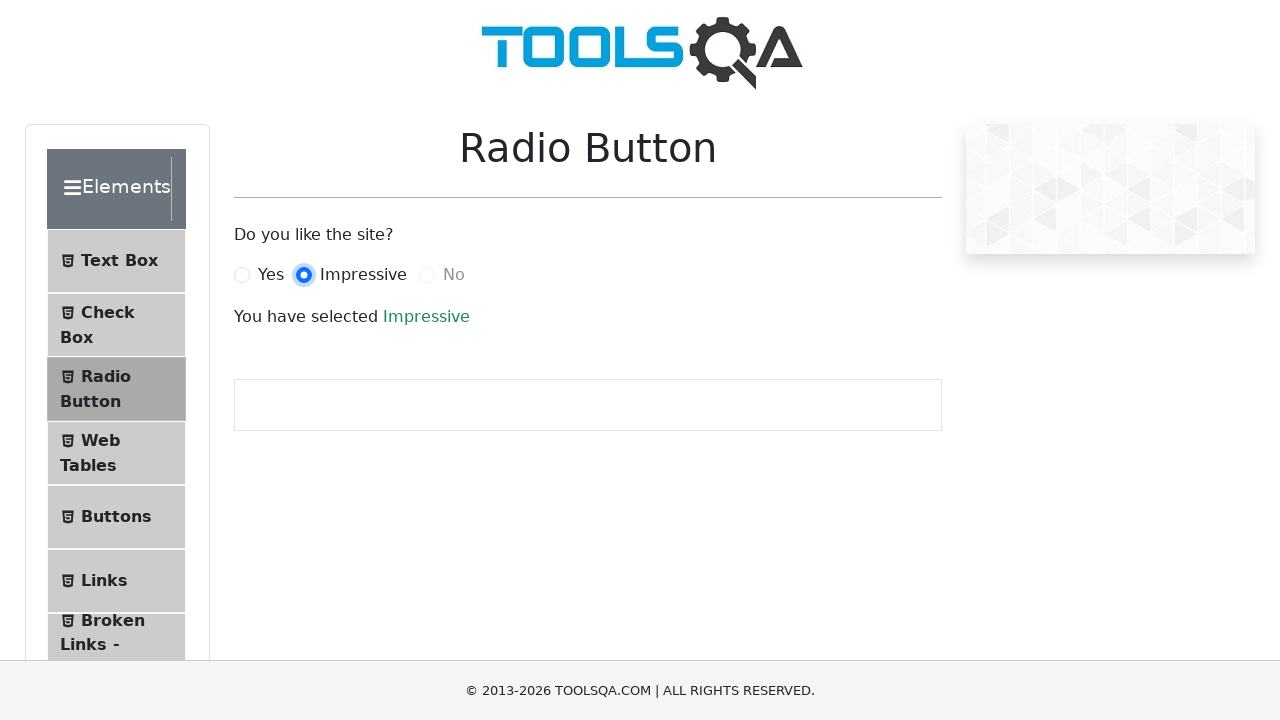

Success message appeared confirming radio button selection
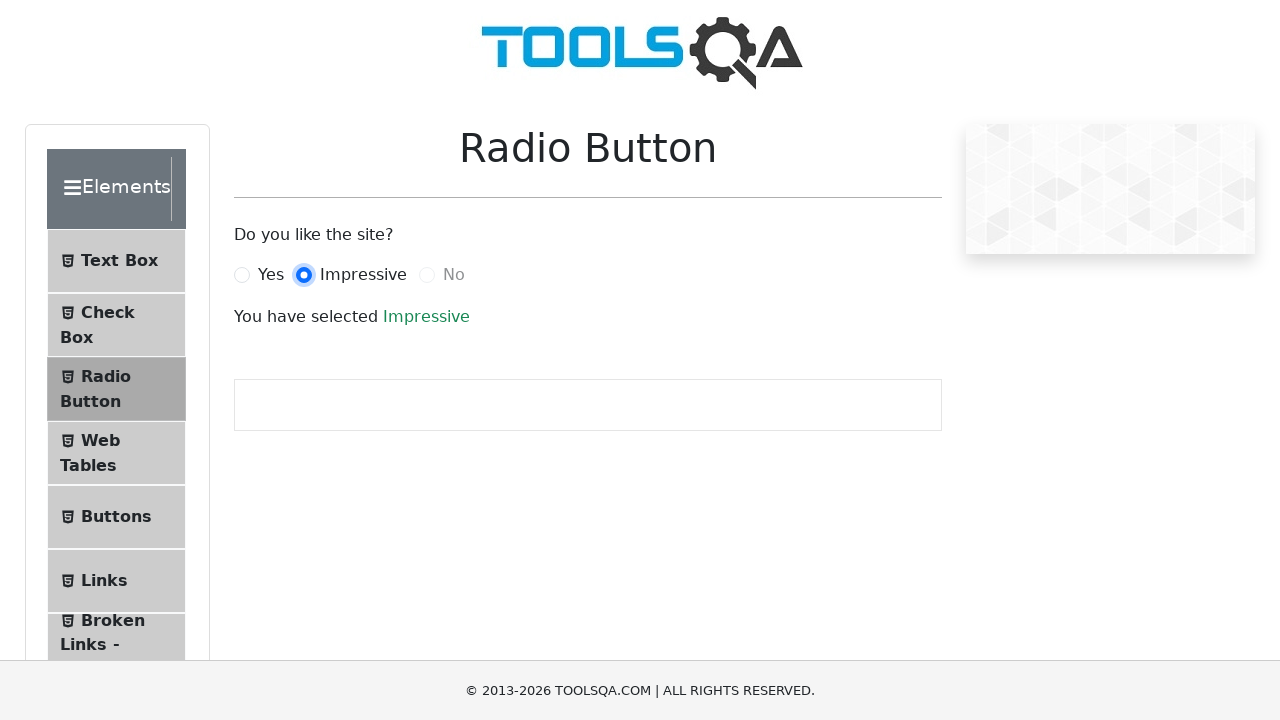

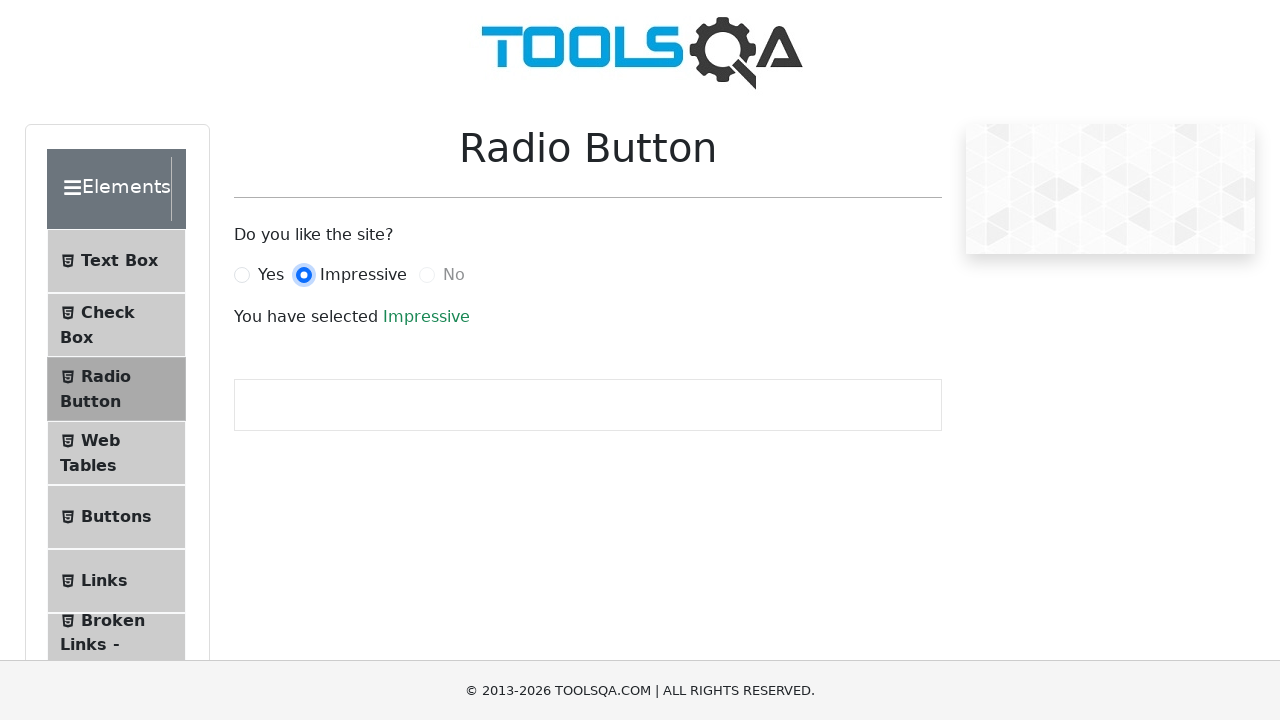